Tests the triangle classifier by entering three different sides (3, 4, 5) and verifying the result is "Escaleno" (scalene triangle)

Starting URL: http://www.vanilton.net/triangulo/#

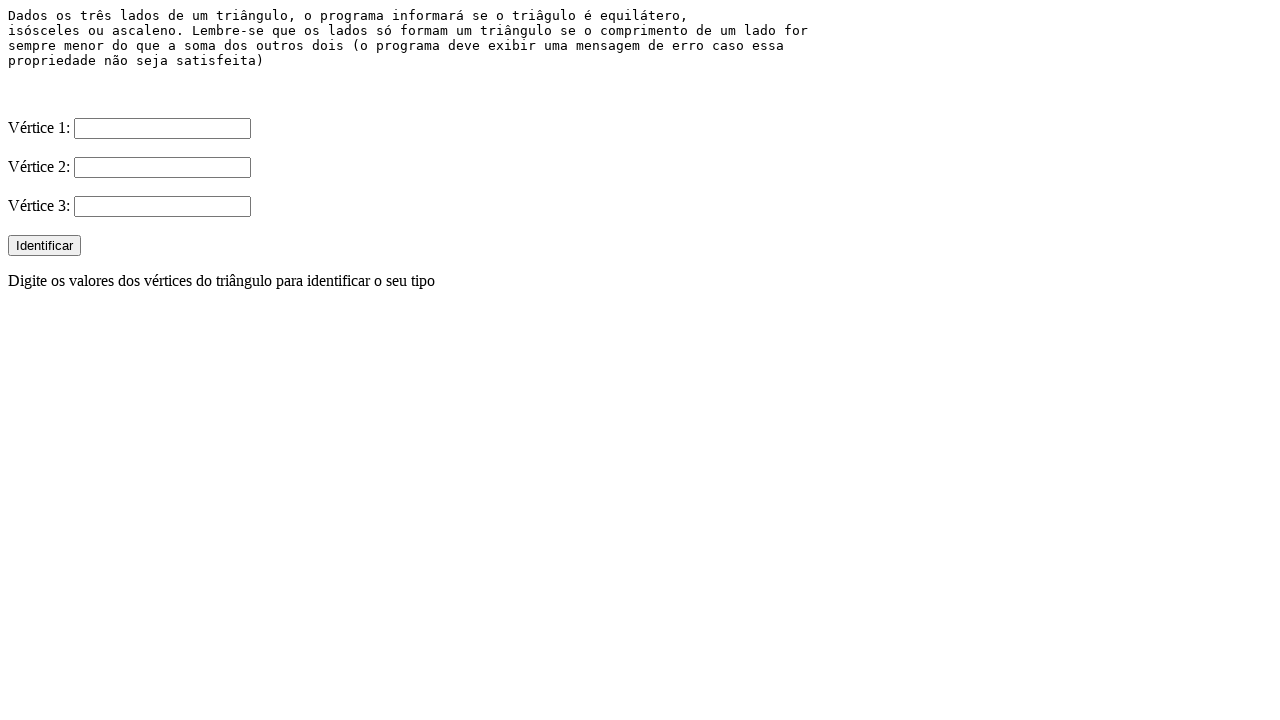

Filled first side (V1) with value 3 on input[name='V1']
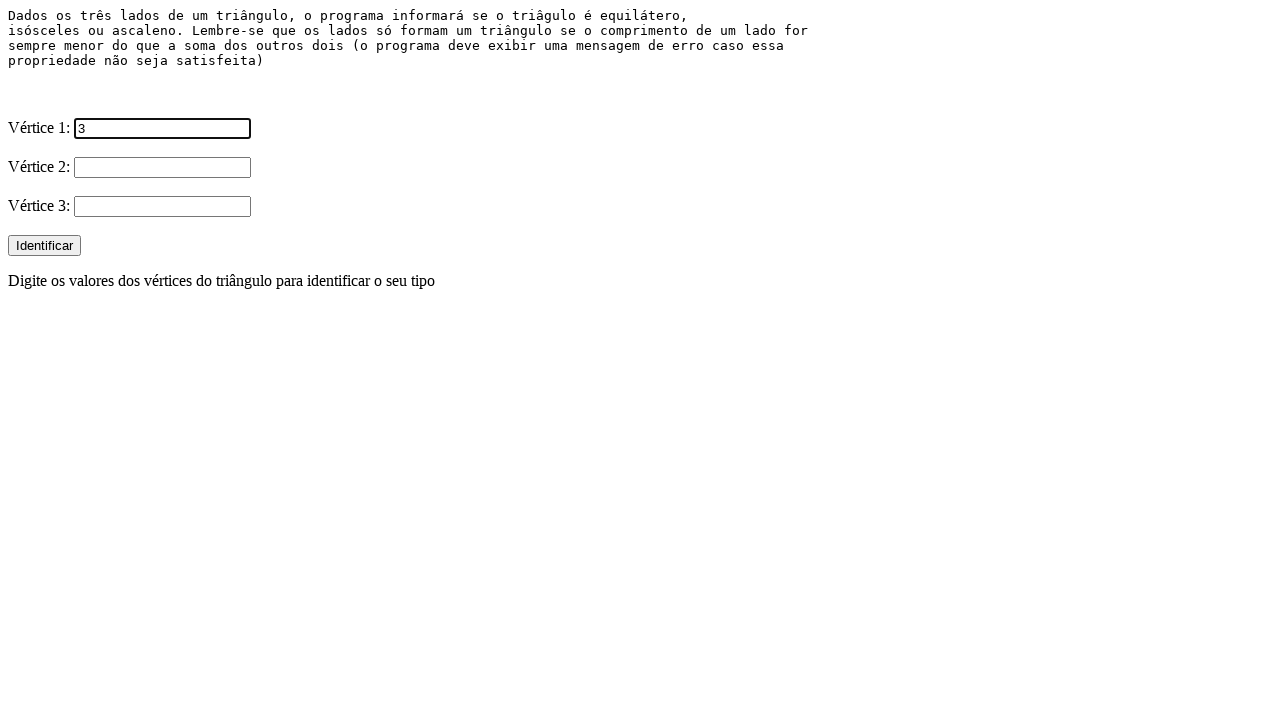

Filled second side (V2) with value 4 on input[name='V2']
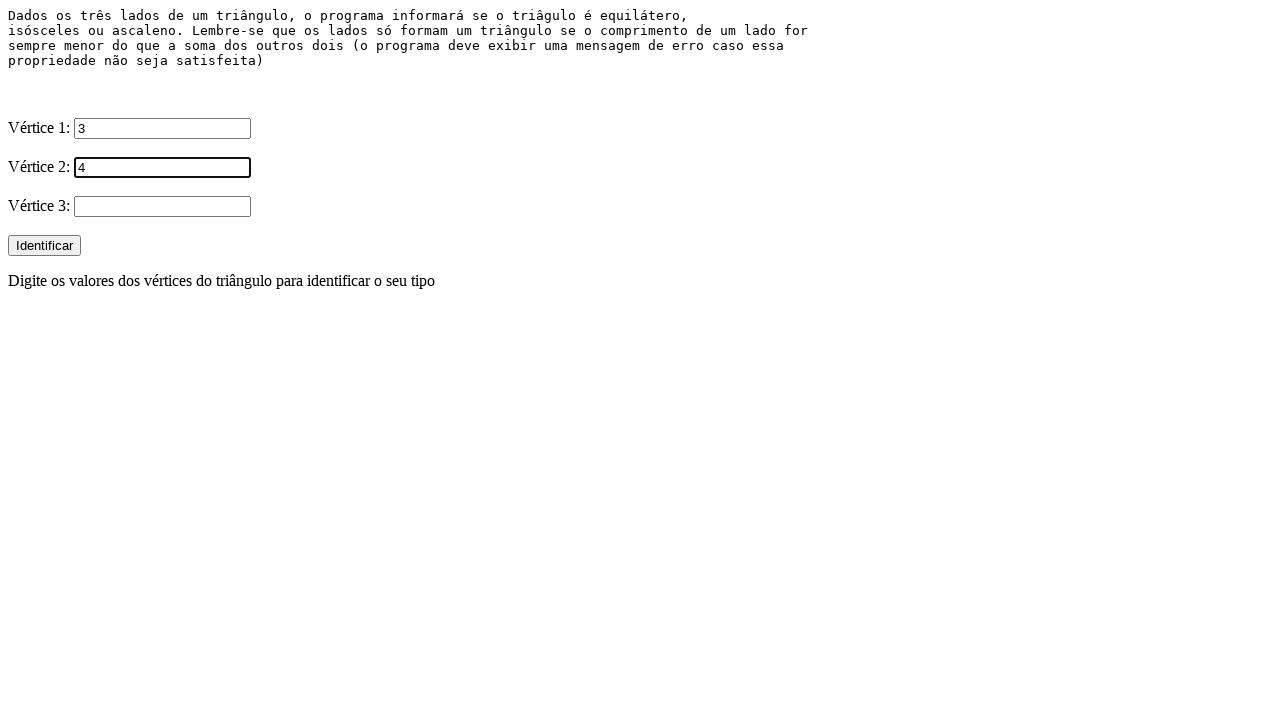

Filled third side (V3) with value 5 on input[name='V3']
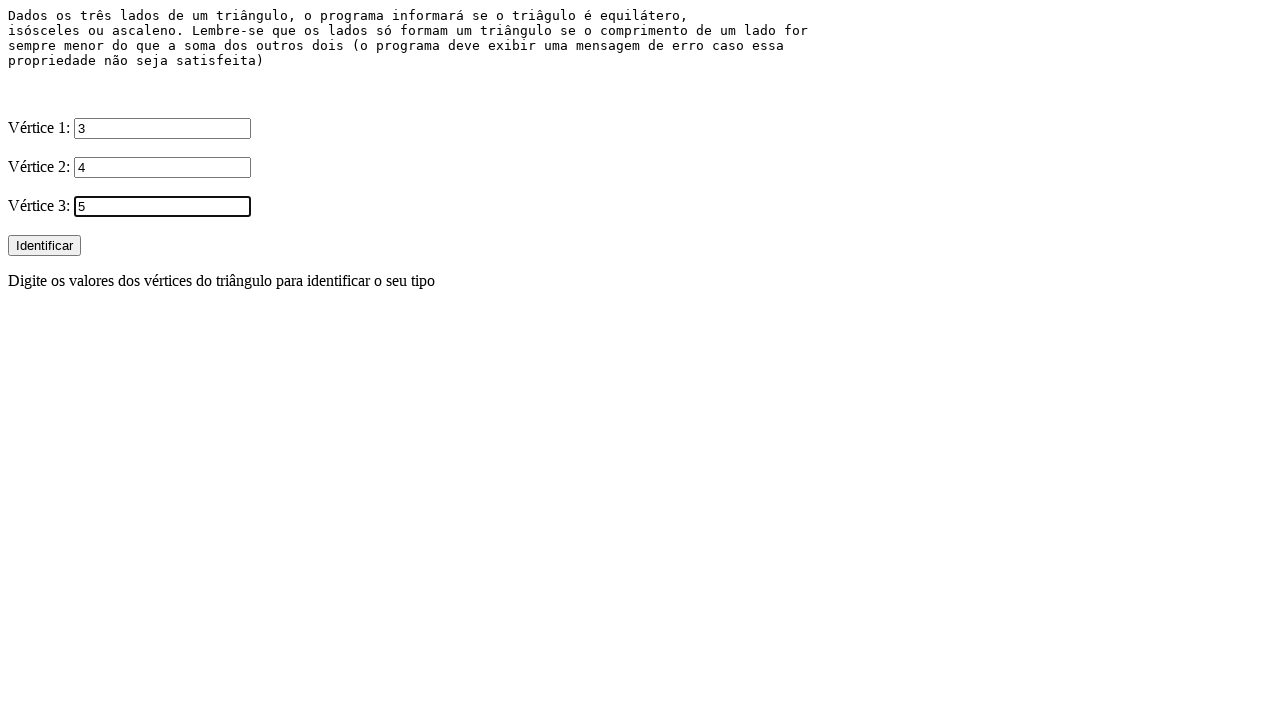

Clicked submit button to classify triangle at (44, 246) on xpath=/html/body/form/input[4]
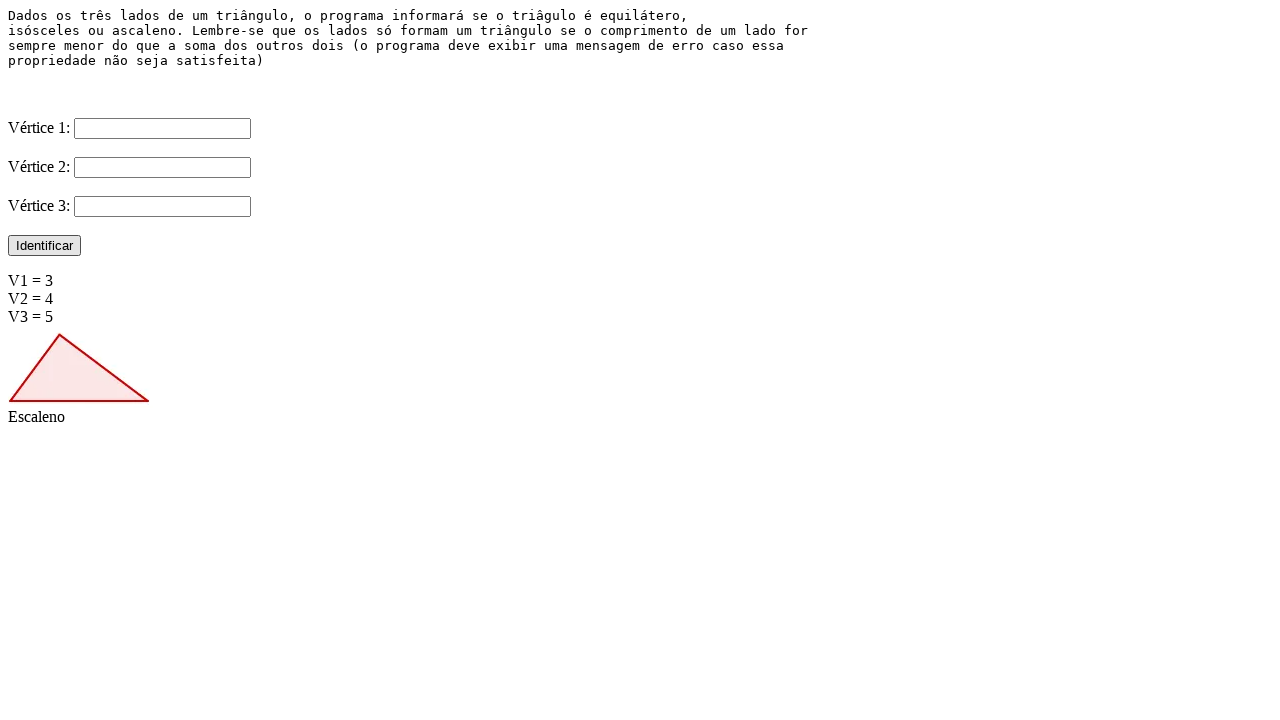

Triangle classification result loaded - expecting 'Escaleno' for sides 3, 4, 5
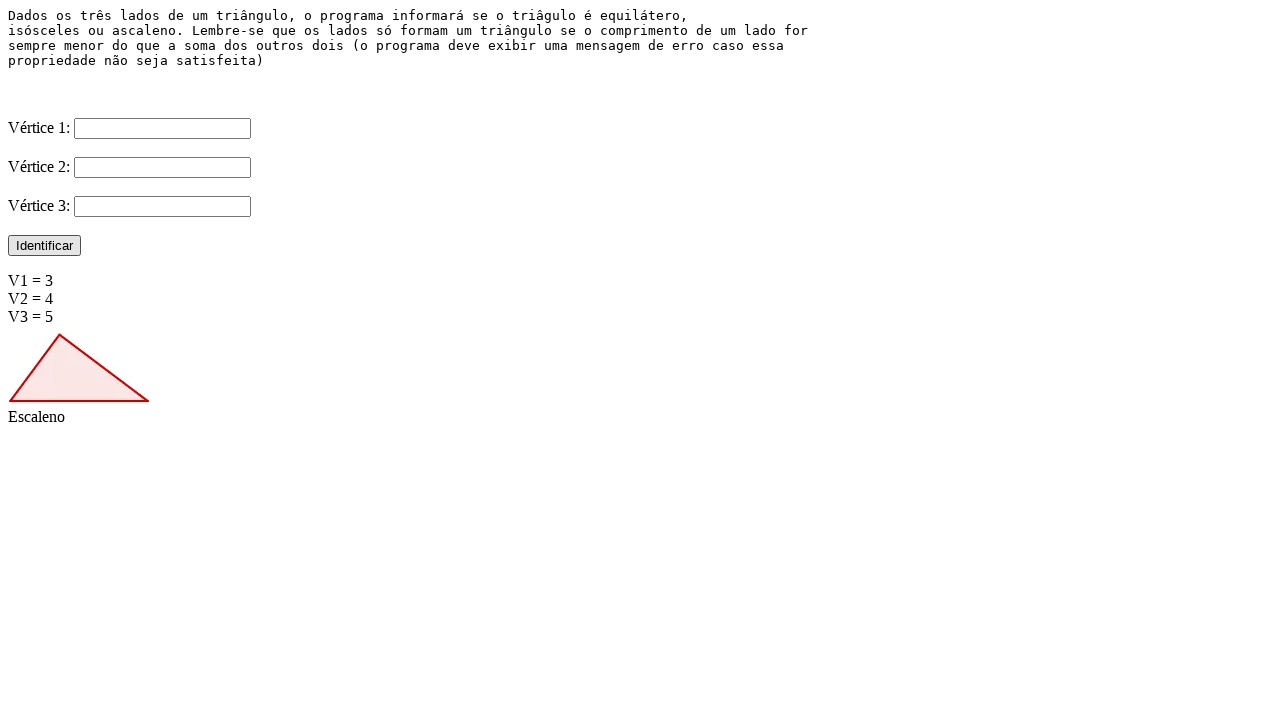

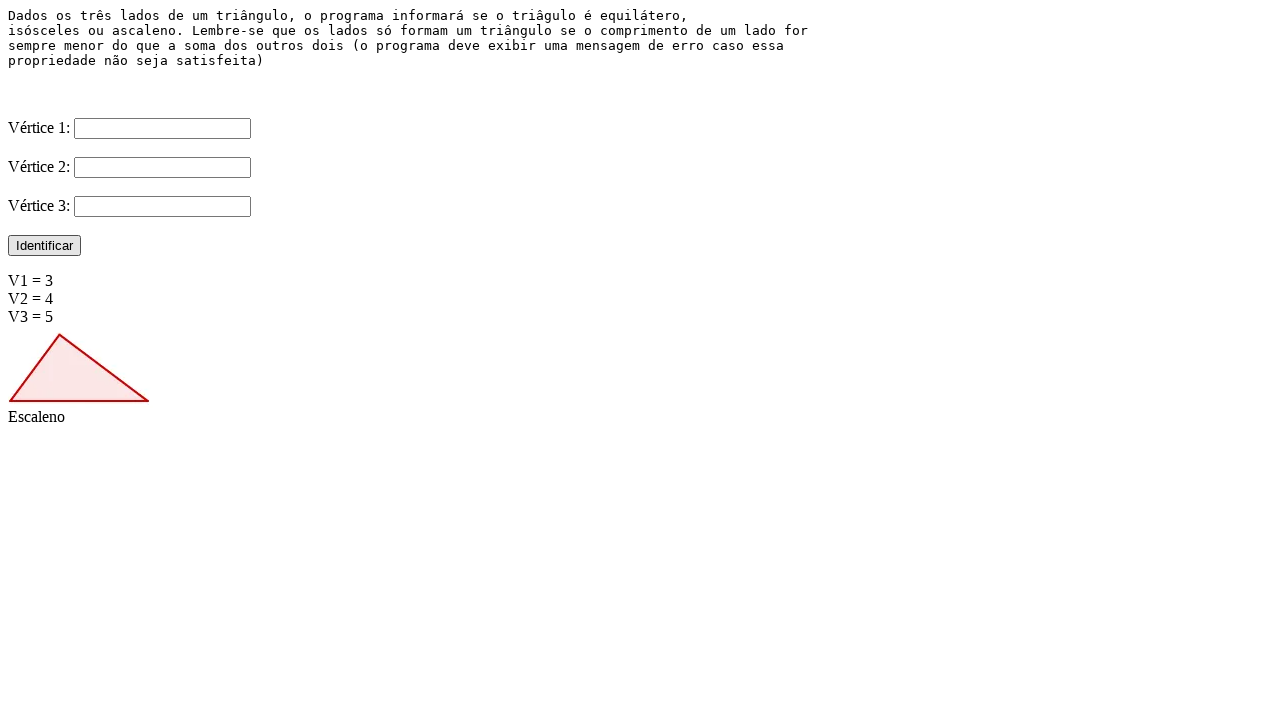